Navigates to the generate page and waits for it to load to check for JavaScript console errors

Starting URL: https://aideas-redbaez.netlify.app/generate

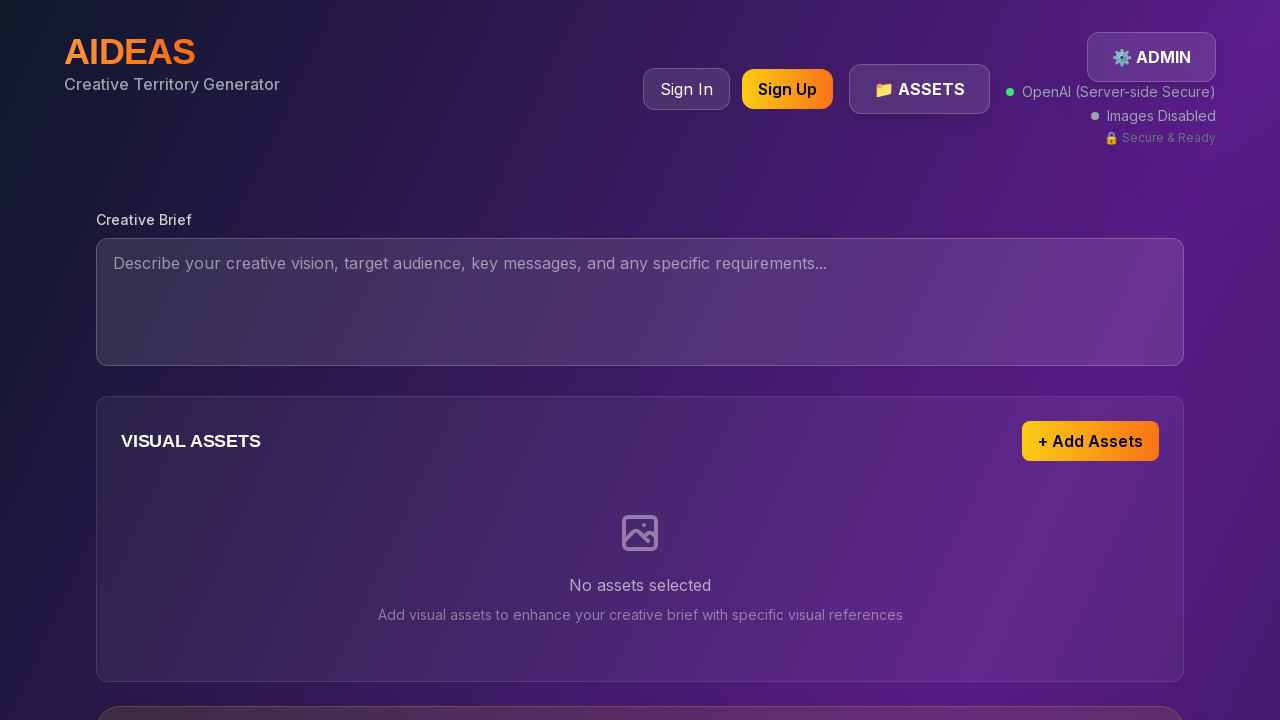

Waited for page to reach networkidle state
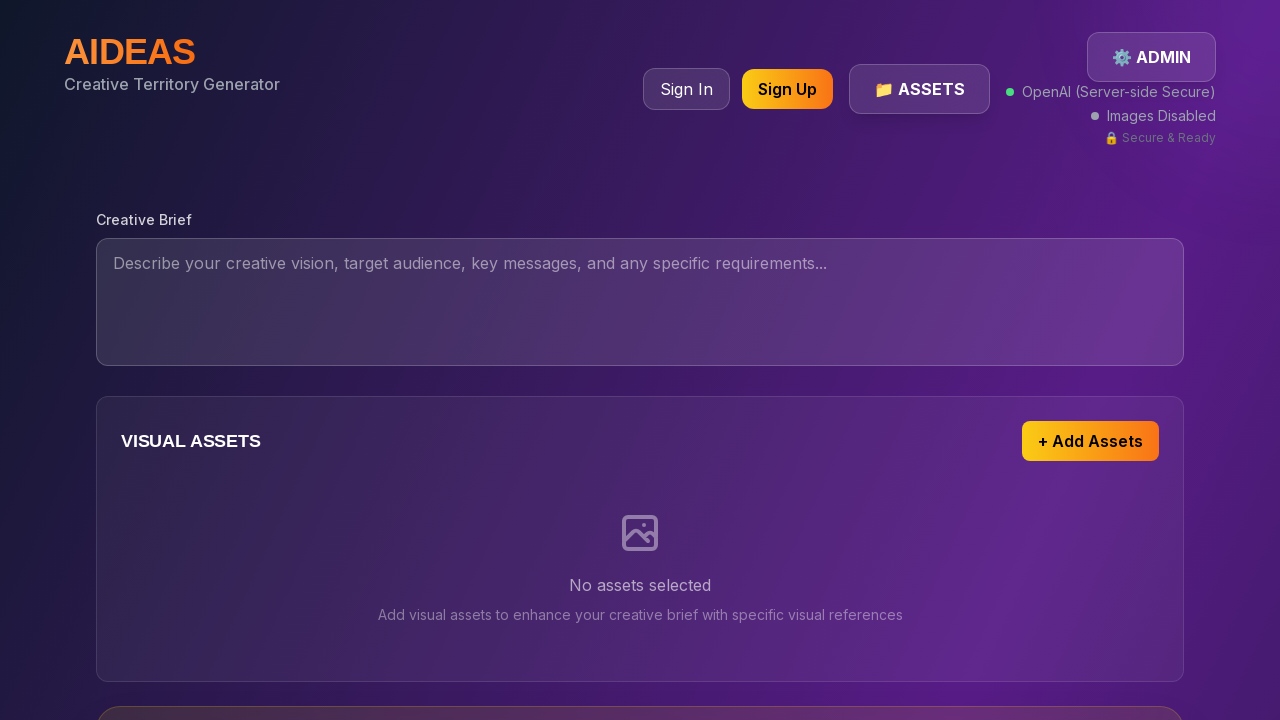

Waited 5 seconds for async operations to complete
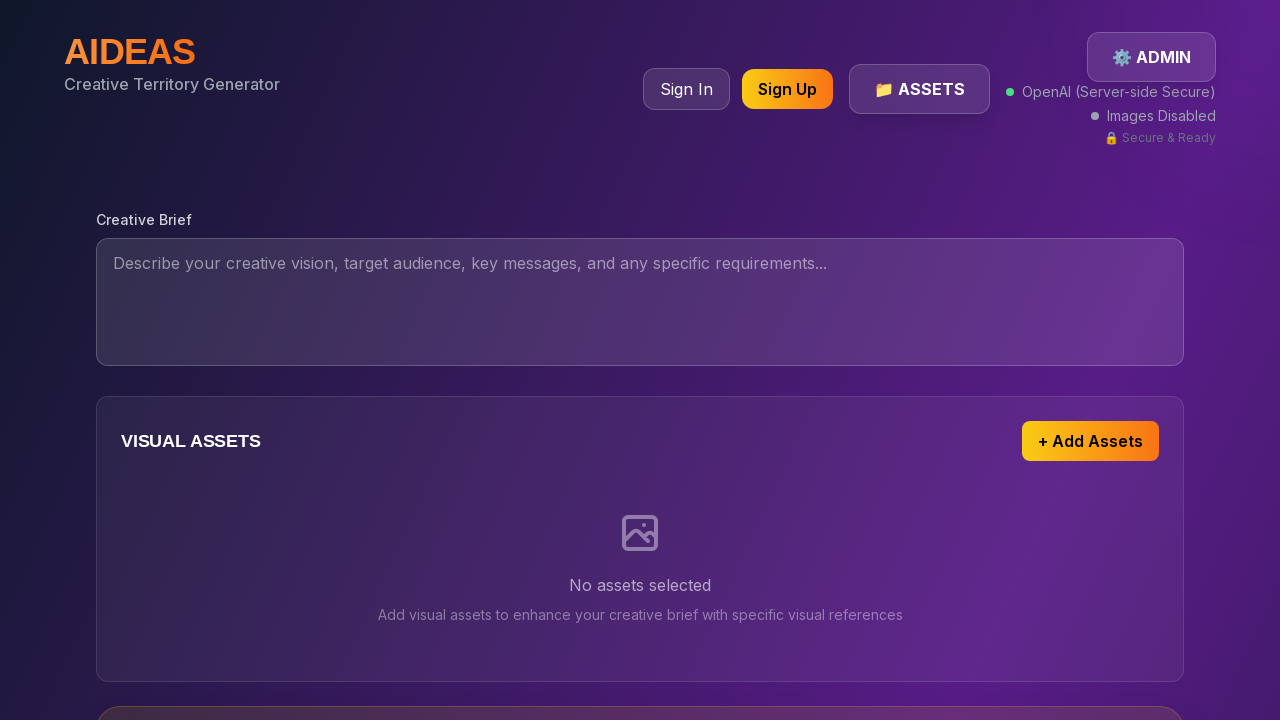

Verified button element is present on the page
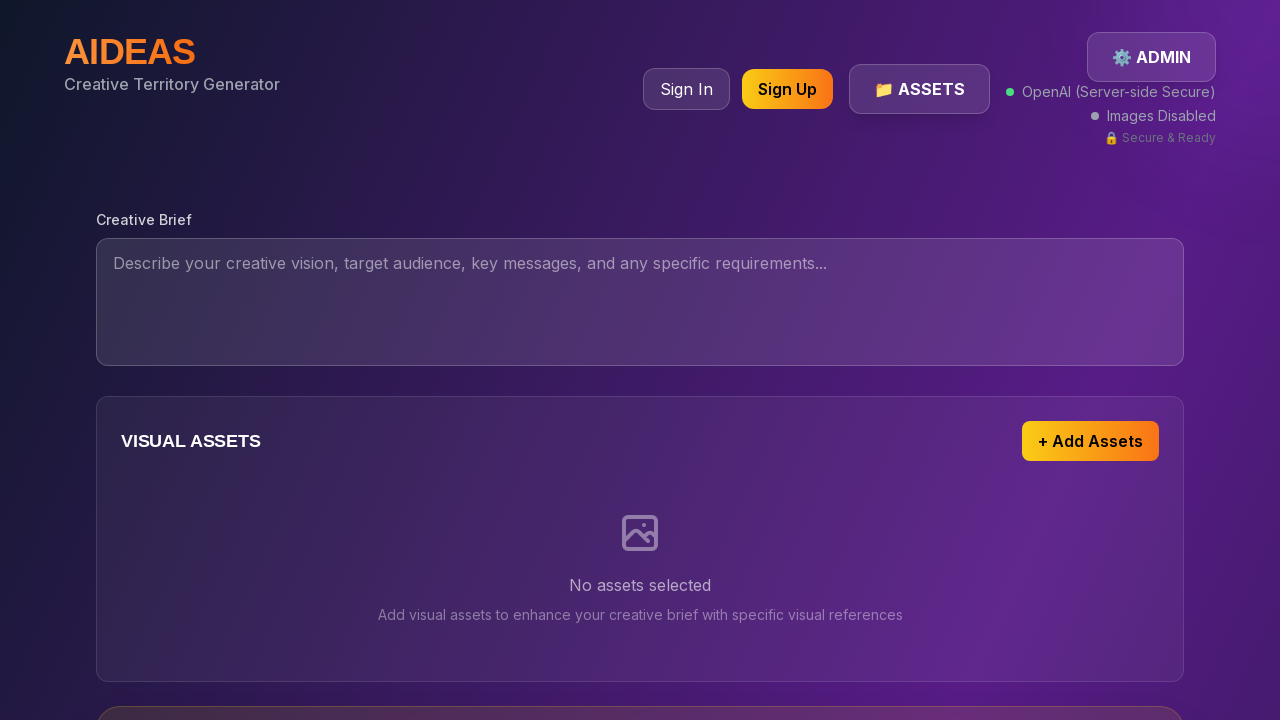

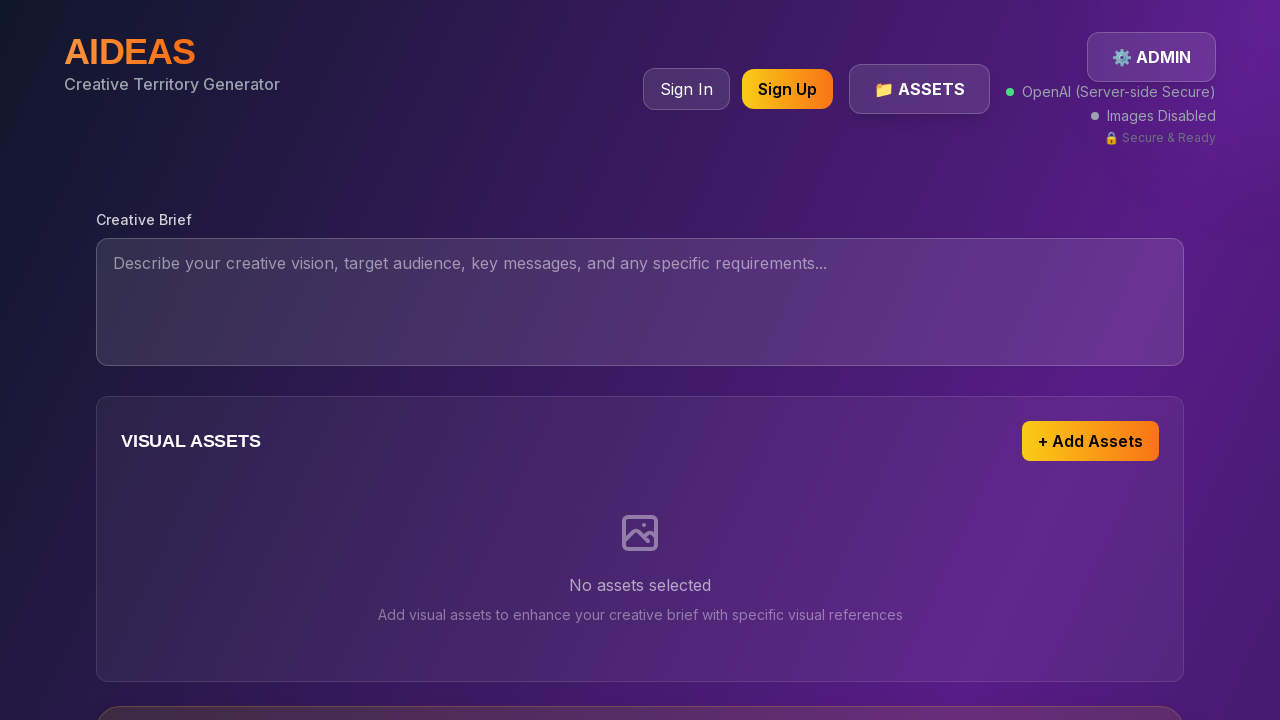